Tests the student registration form on DemoQA by filling out all fields including name, email, gender, phone number, date of birth, subjects, hobbies, address, and state/city selection, then verifies the submitted data in the confirmation modal.

Starting URL: https://demoqa.com/automation-practice-form

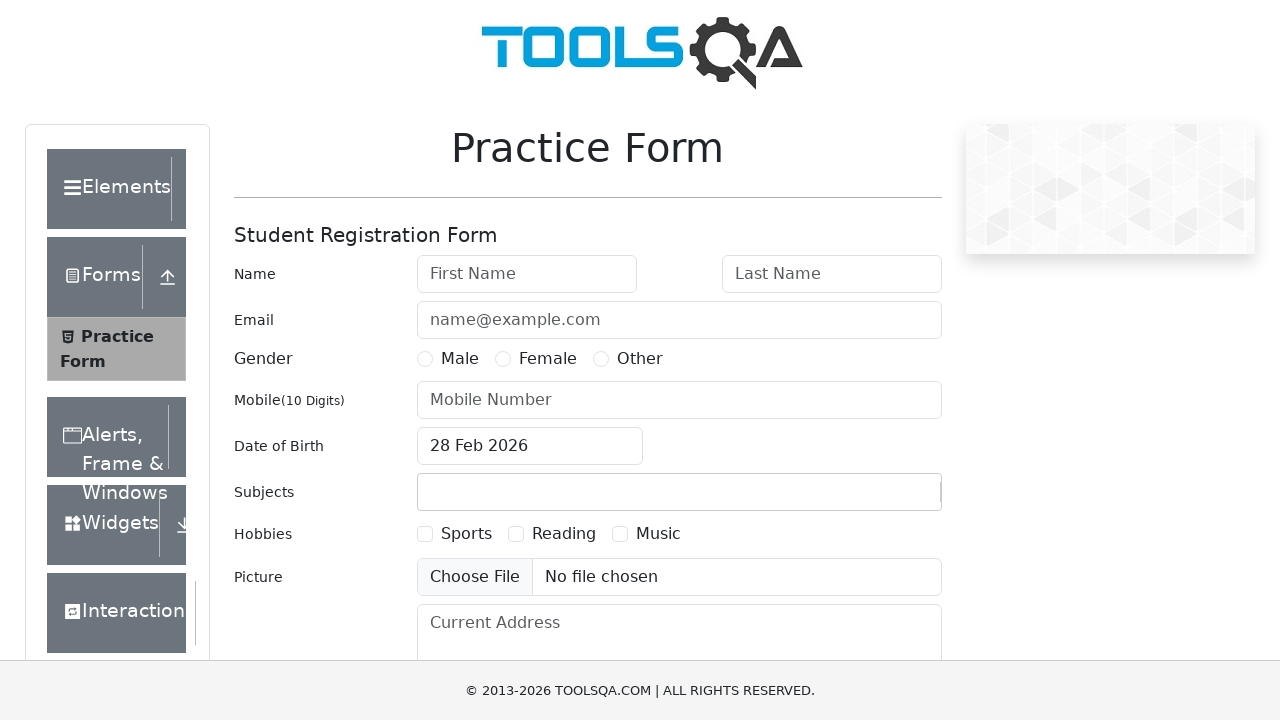

Scrolled submit button into view
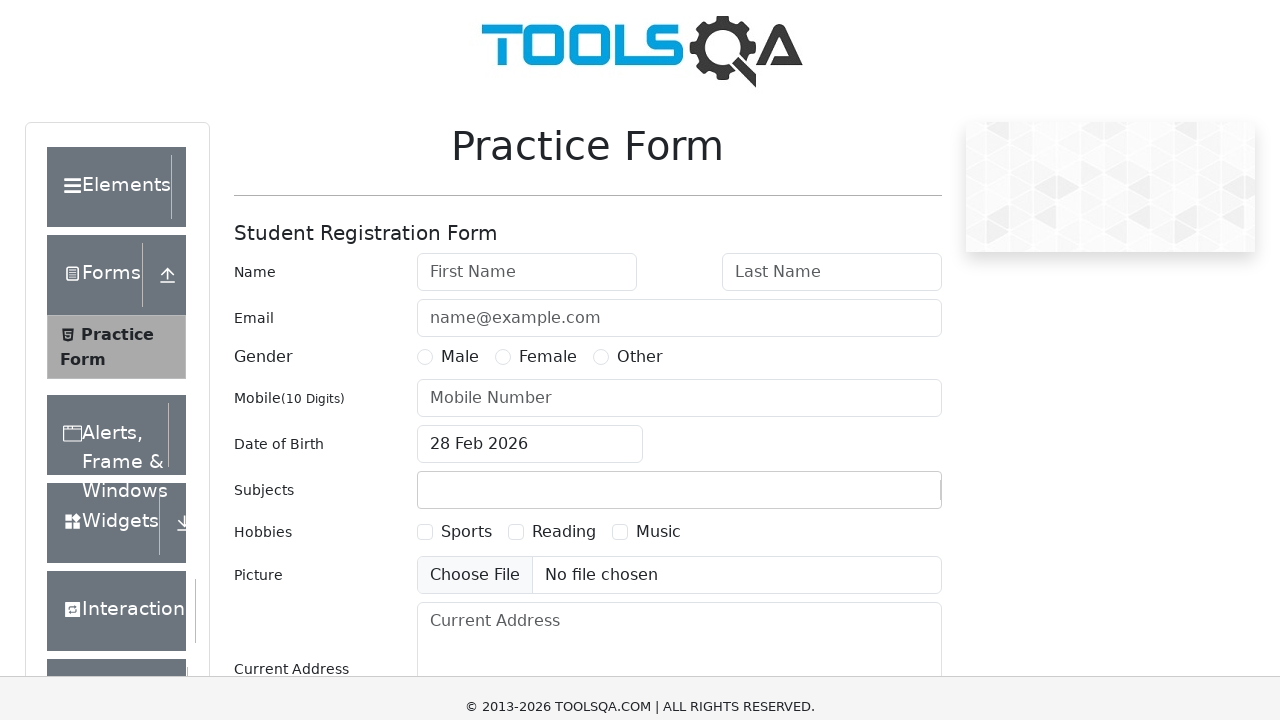

Filled first name field with 'Vladislav' on #firstName
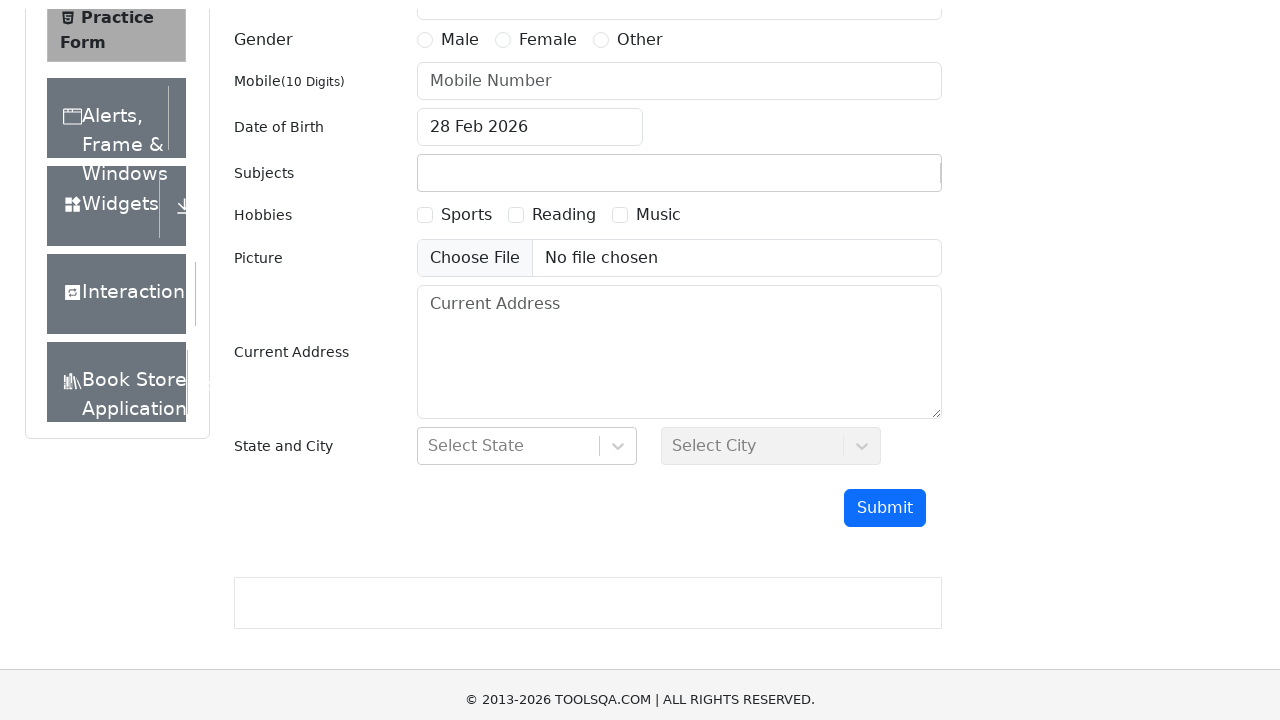

Filled last name field with 'Lantratov' on #lastName
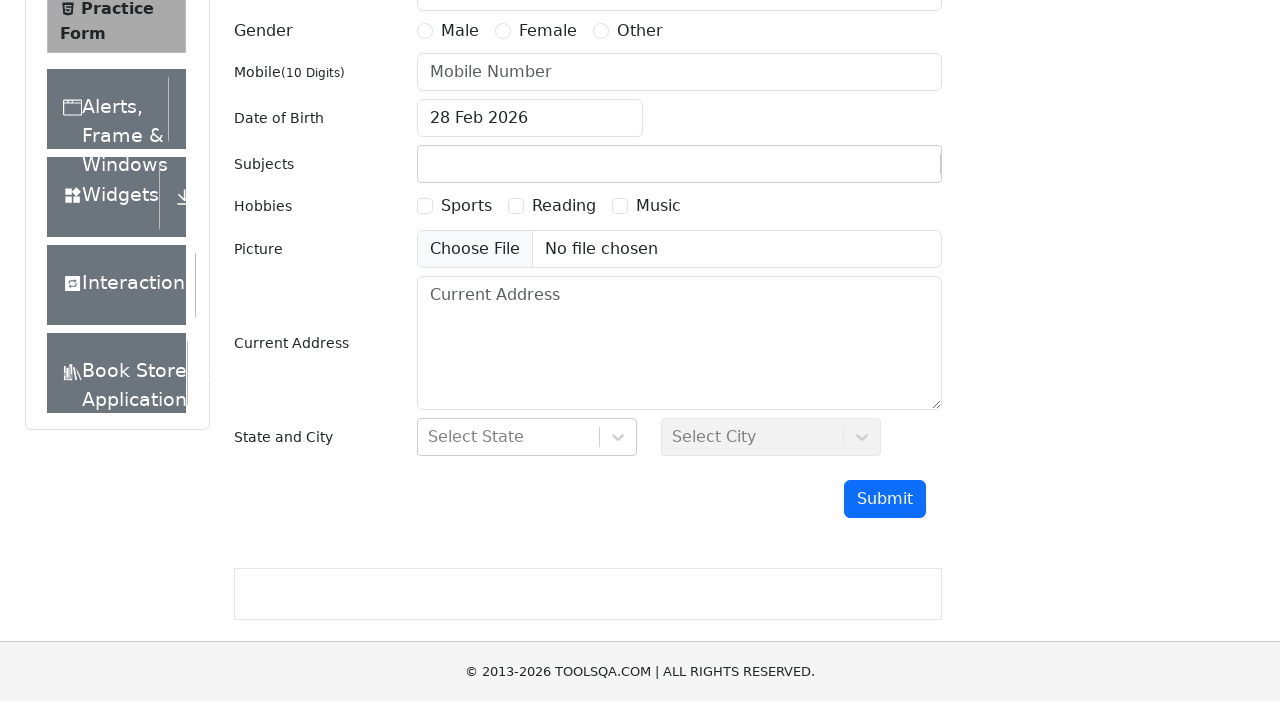

Filled email field with 'VladLantratov@gmail.com' on #userEmail
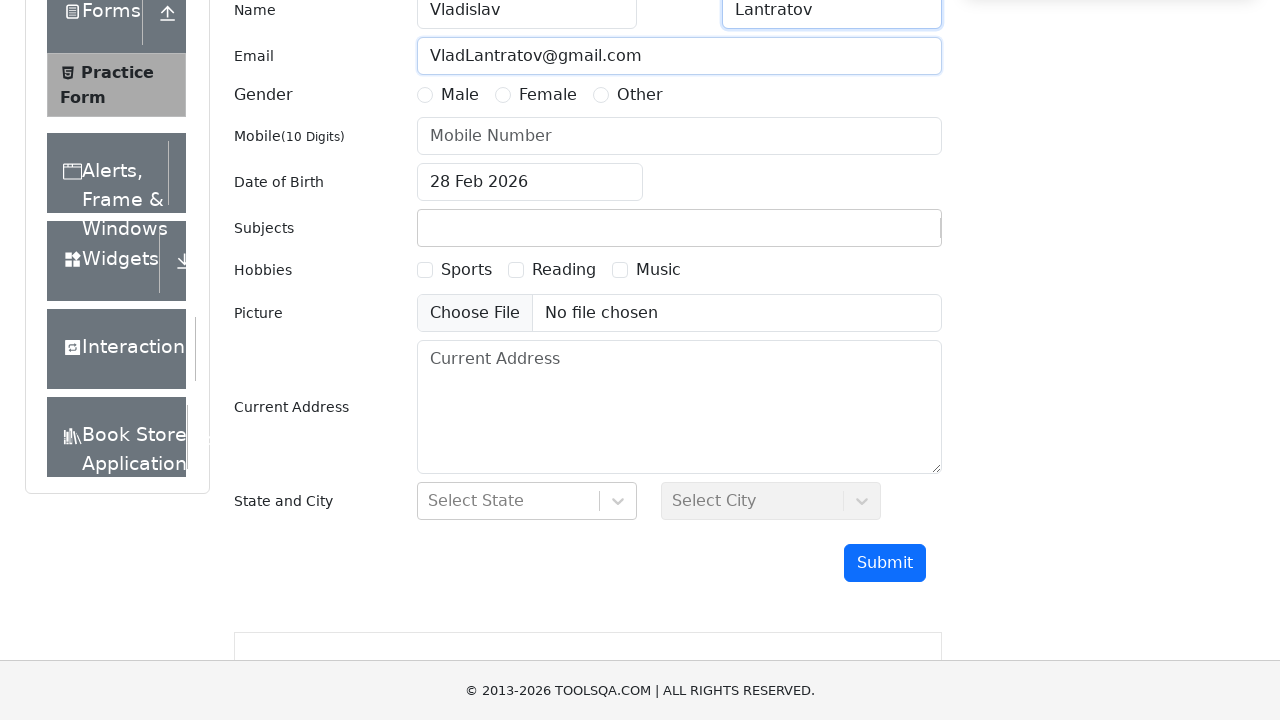

Selected Female gender at (548, 95) on xpath=//label[text()='Female']
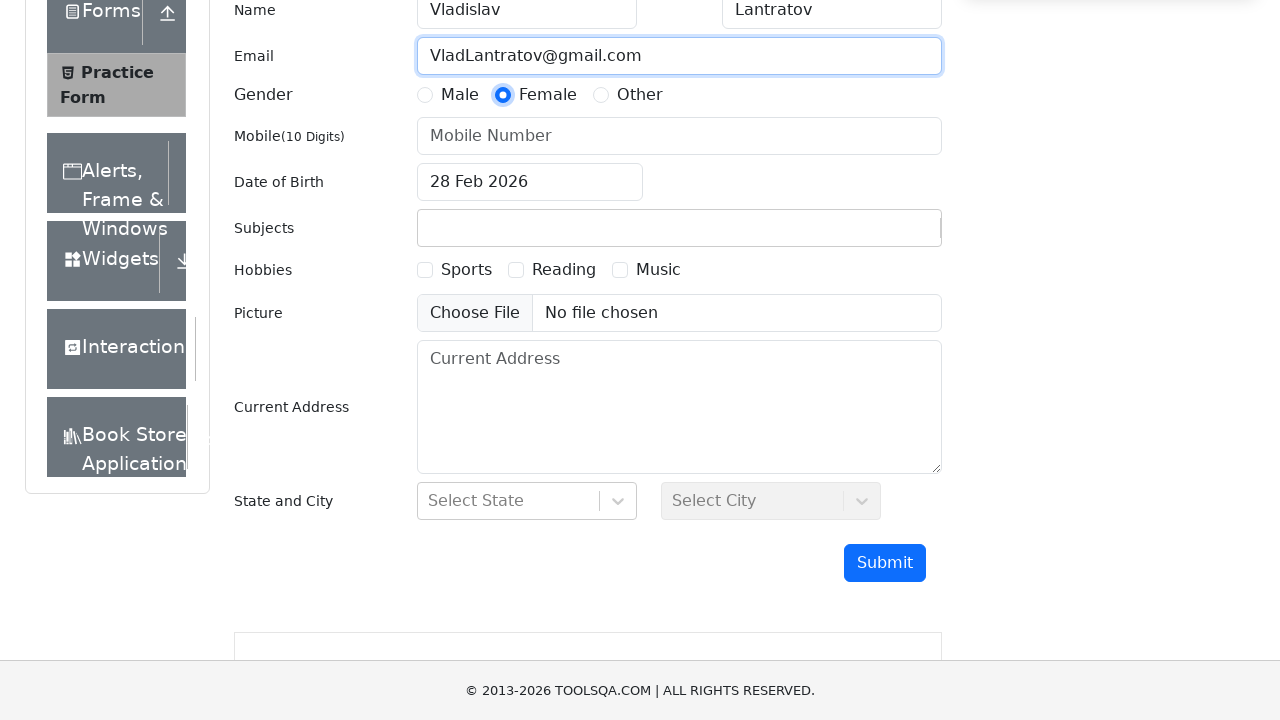

Filled phone number field with '1234567895' on #userNumber
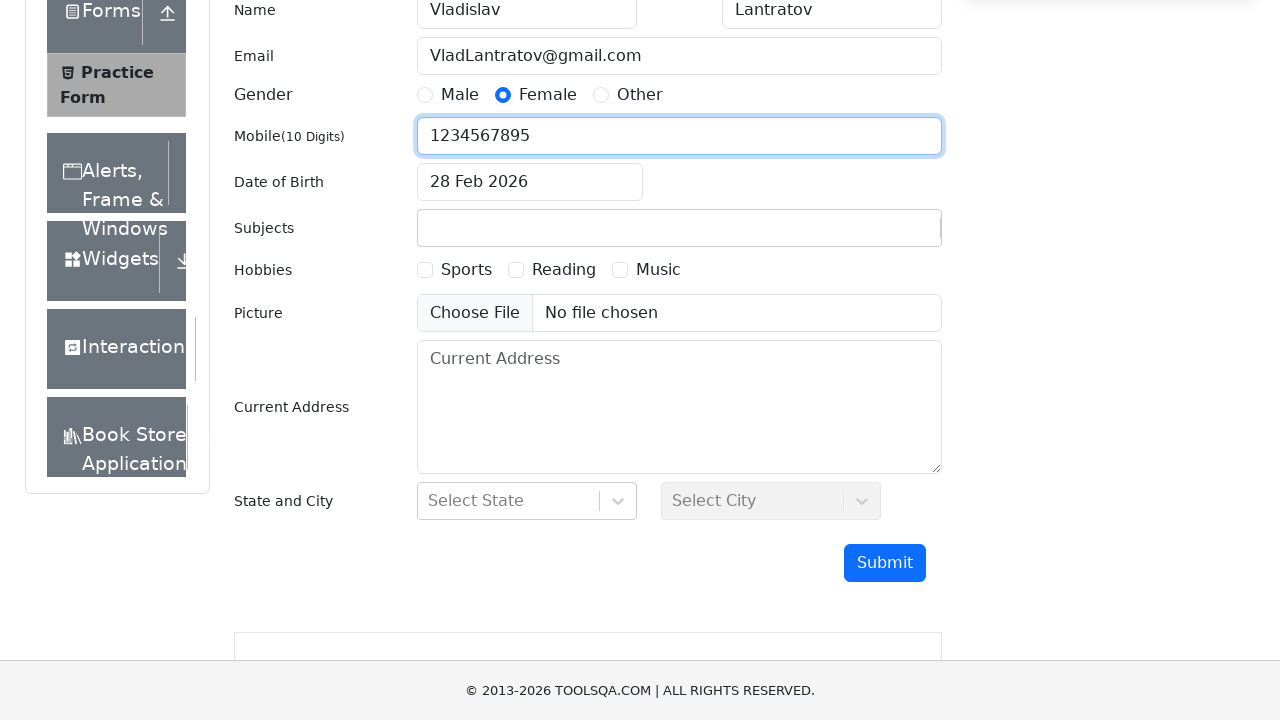

Clicked date of birth input to open date picker at (530, 182) on #dateOfBirthInput
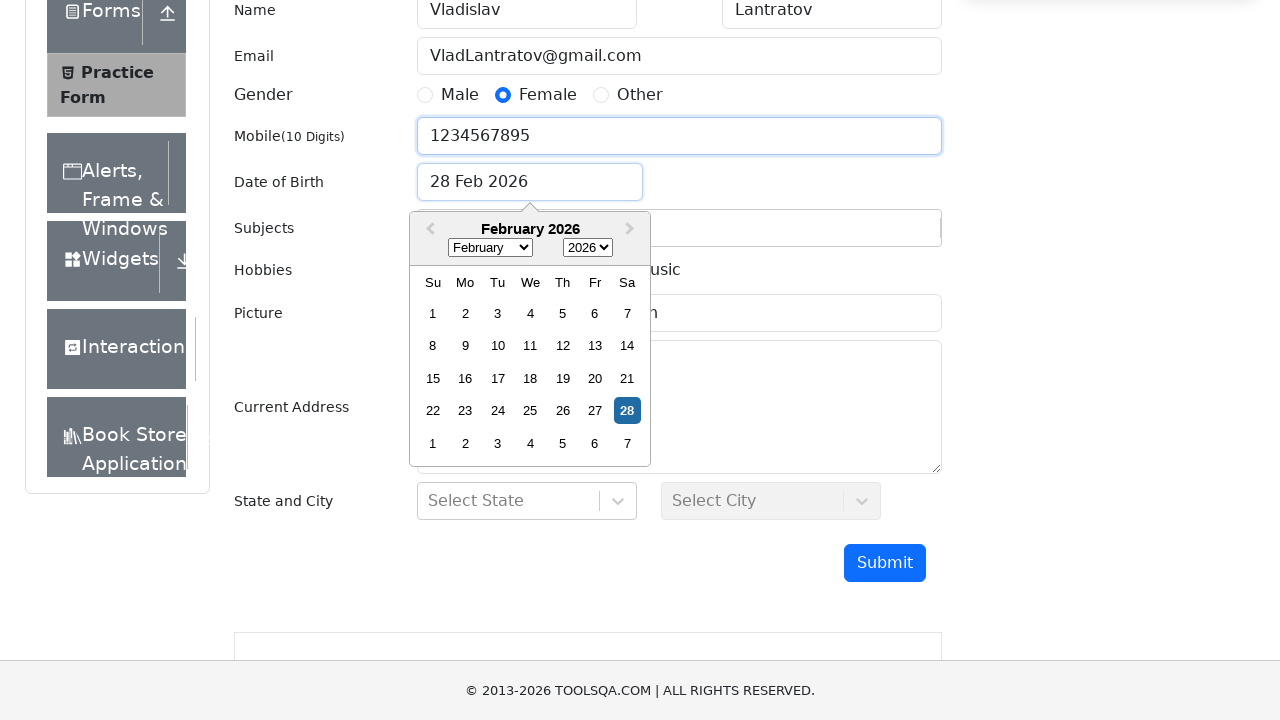

Selected April in date picker month dropdown on .react-datepicker__month-select
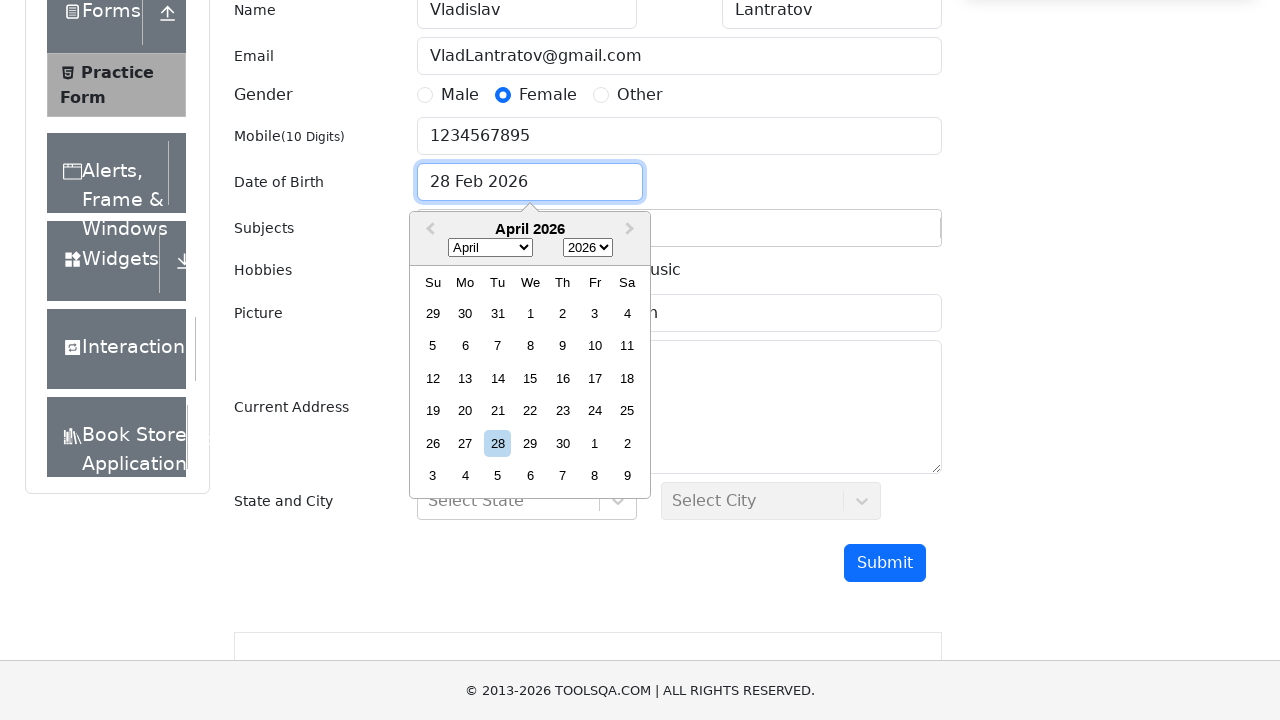

Selected 1990 in date picker year dropdown on .react-datepicker__year-select
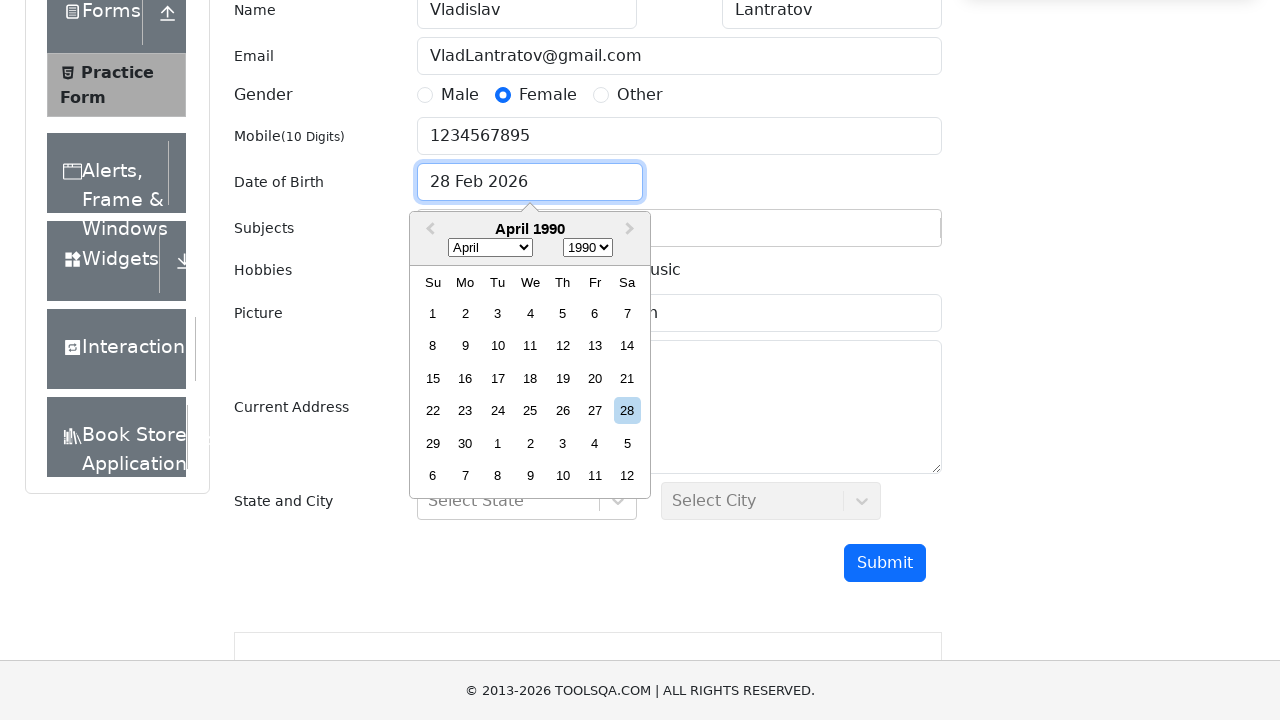

Selected 10th day from date picker calendar at (498, 346) on .react-datepicker__month > div:nth-child(2) > div:nth-child(3)
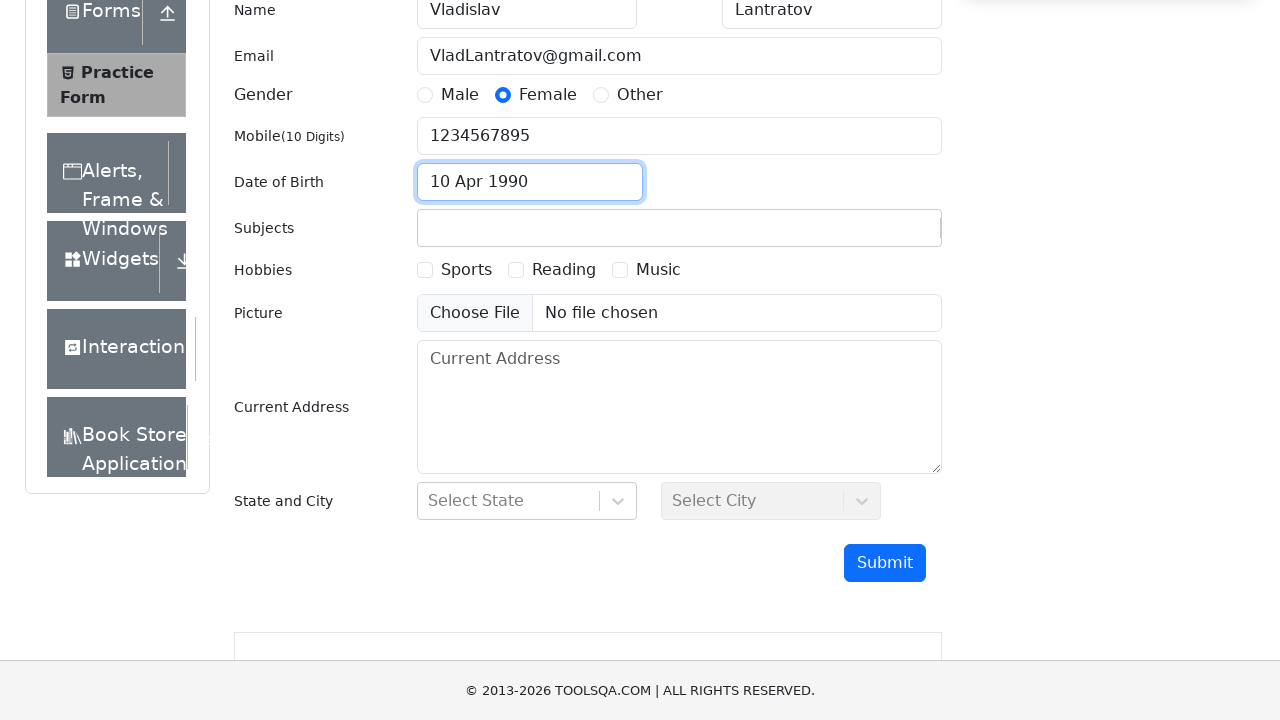

Clicked subjects input container at (679, 228) on #subjectsContainer
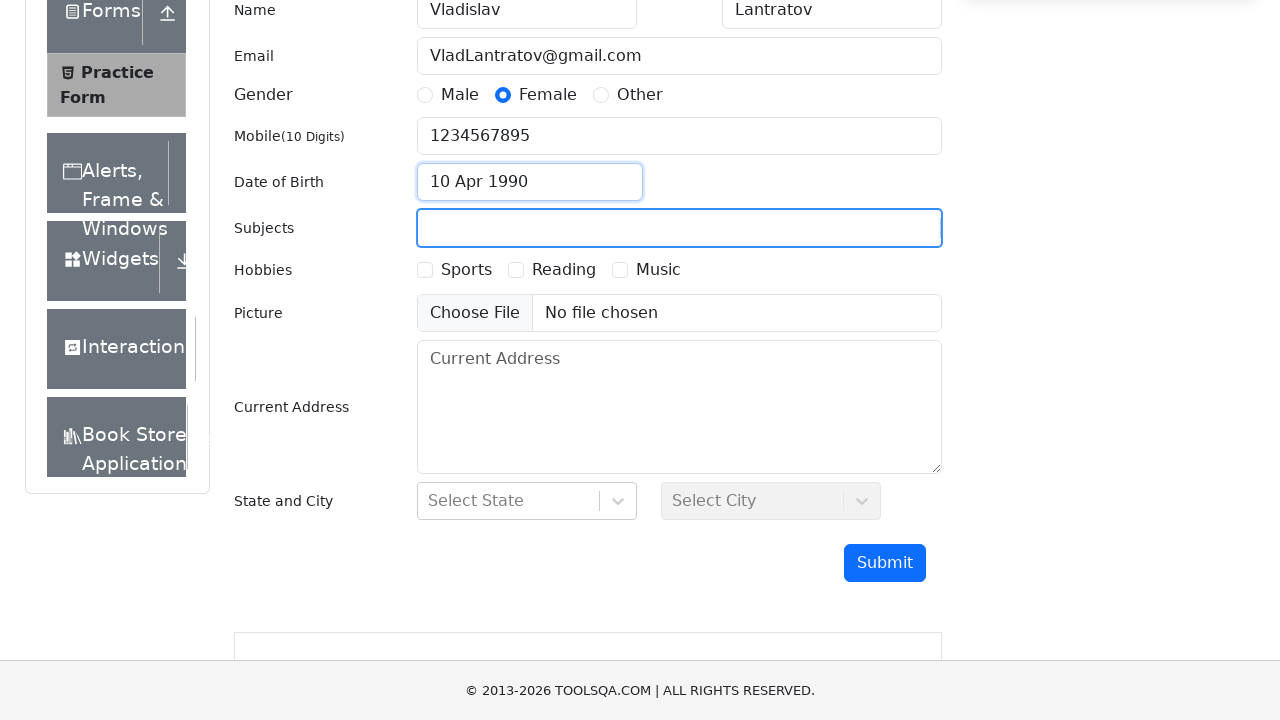

Typed 'e' in subjects search field on #subjectsInput
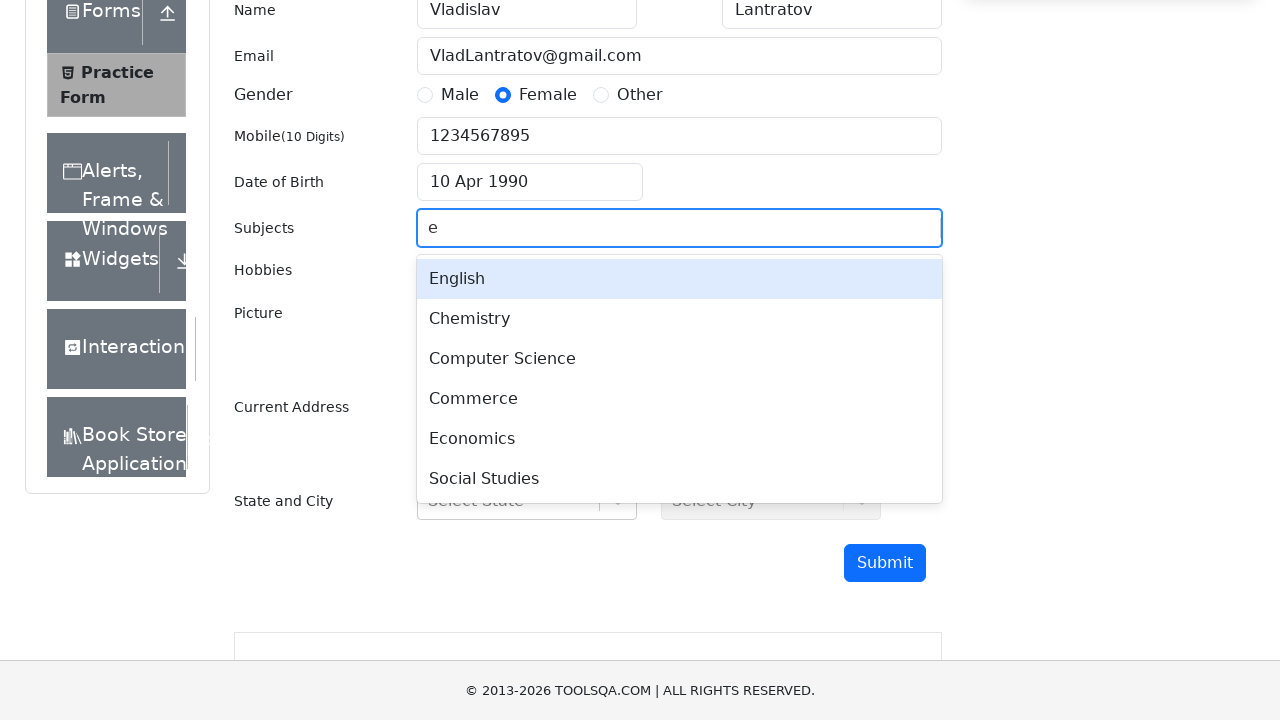

Subject dropdown option appeared
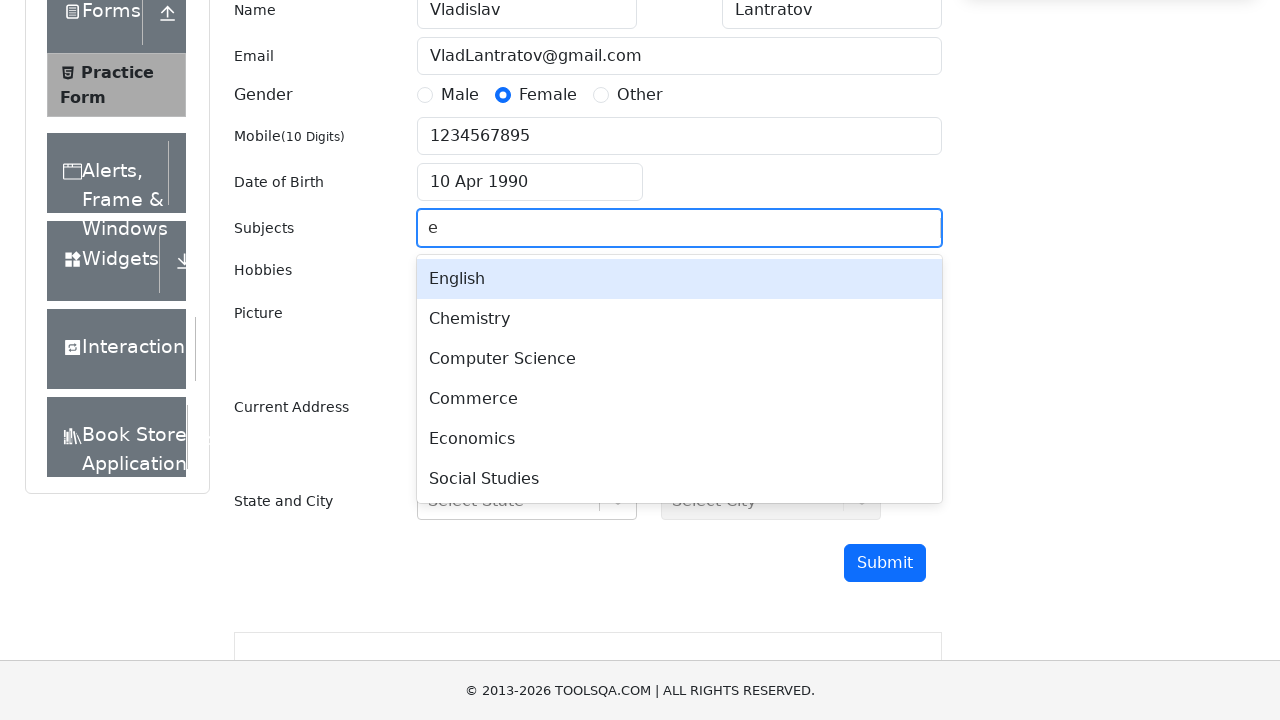

Selected Chemistry from subject dropdown at (679, 319) on #react-select-2-option-1
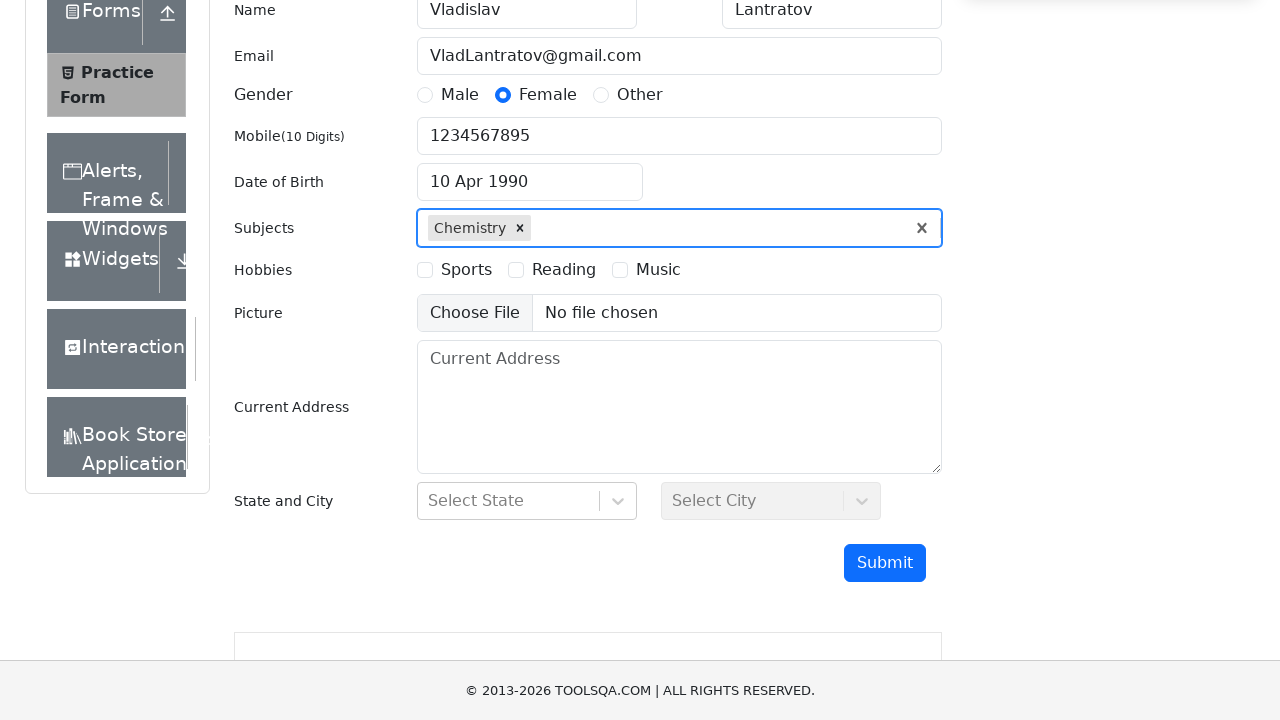

Selected Sports hobby at (466, 270) on xpath=//label[text()='Sports']
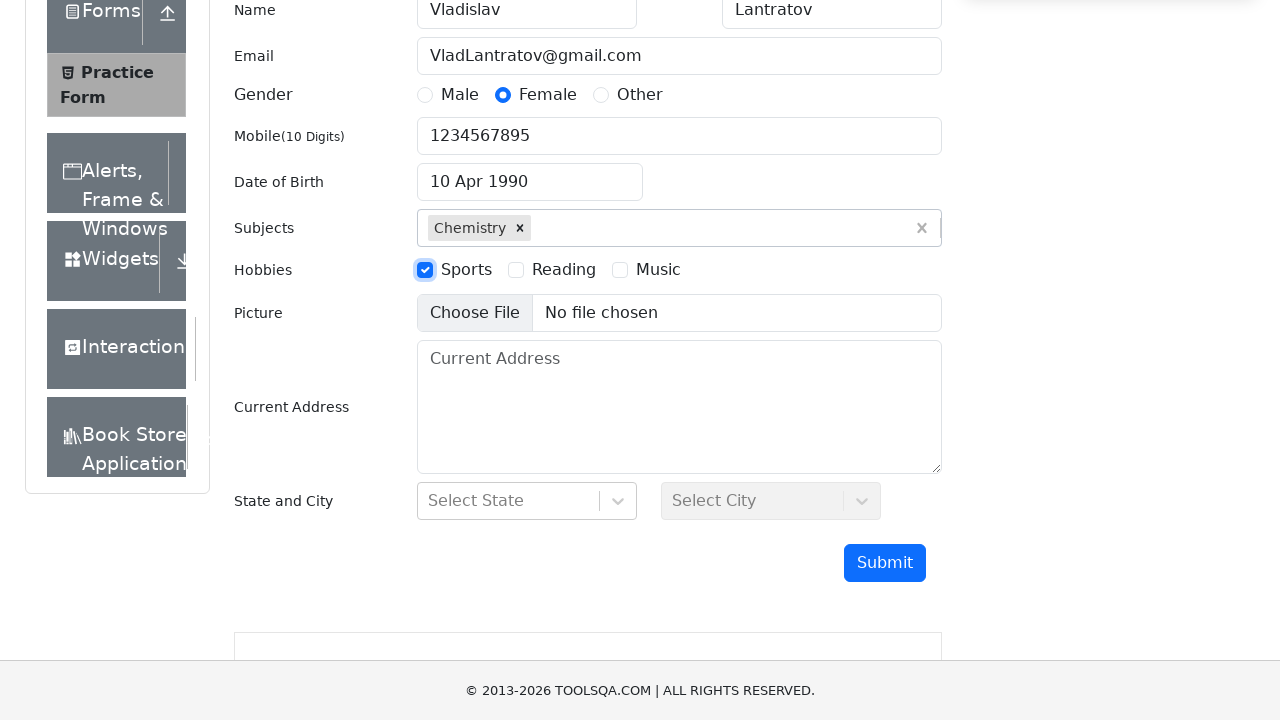

Selected Music hobby at (658, 270) on xpath=//label[text()='Music']
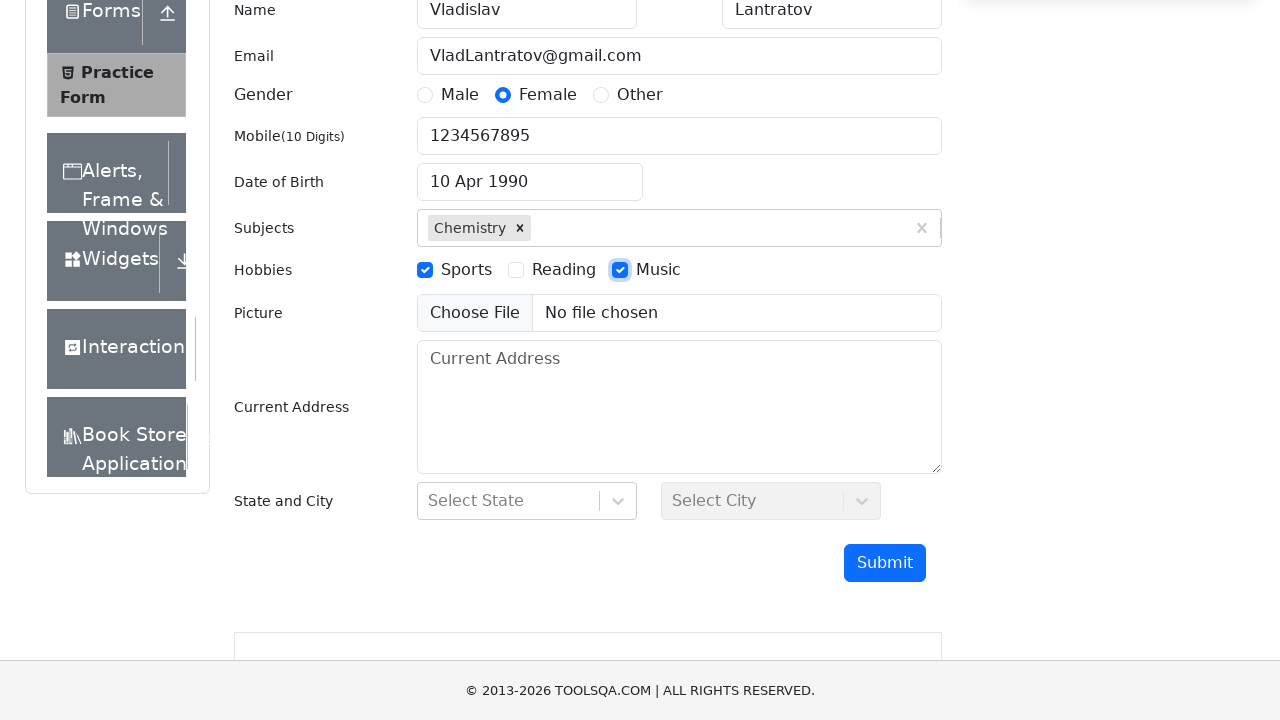

Filled current address field with 'ulitca Pushkina dom Kolotushkina' on #currentAddress
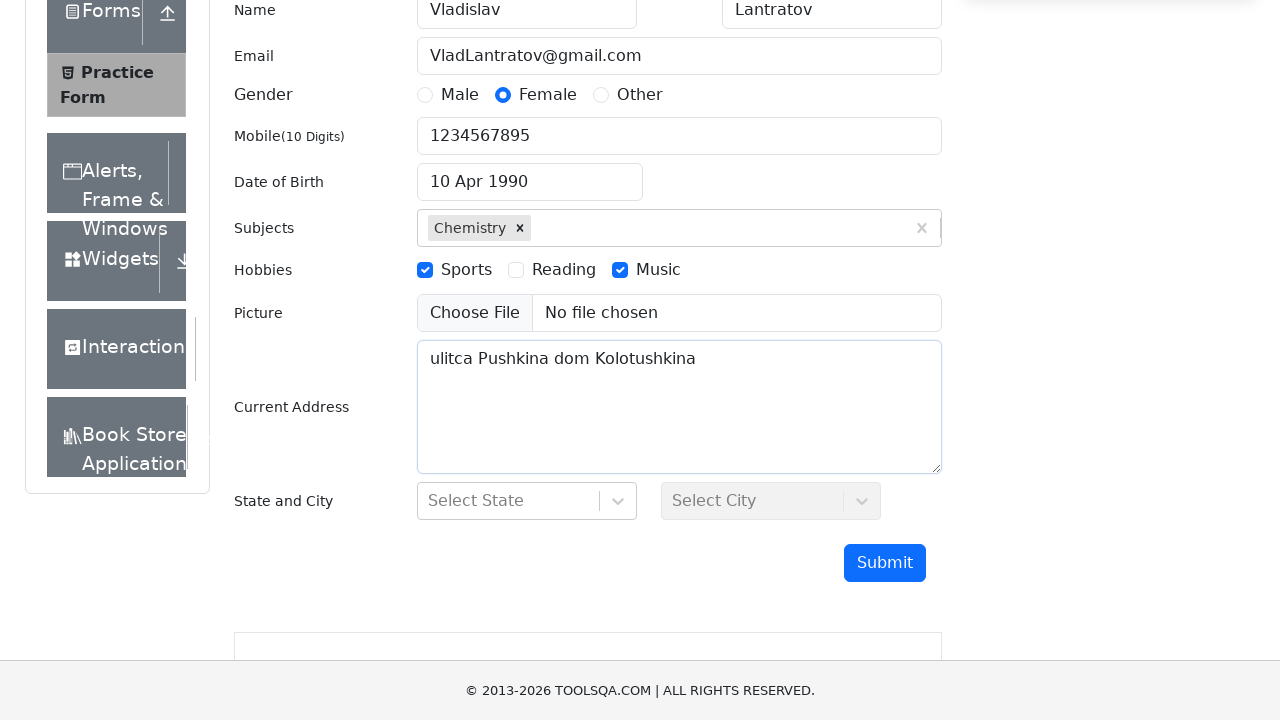

Clicked state dropdown to open options at (527, 501) on #state
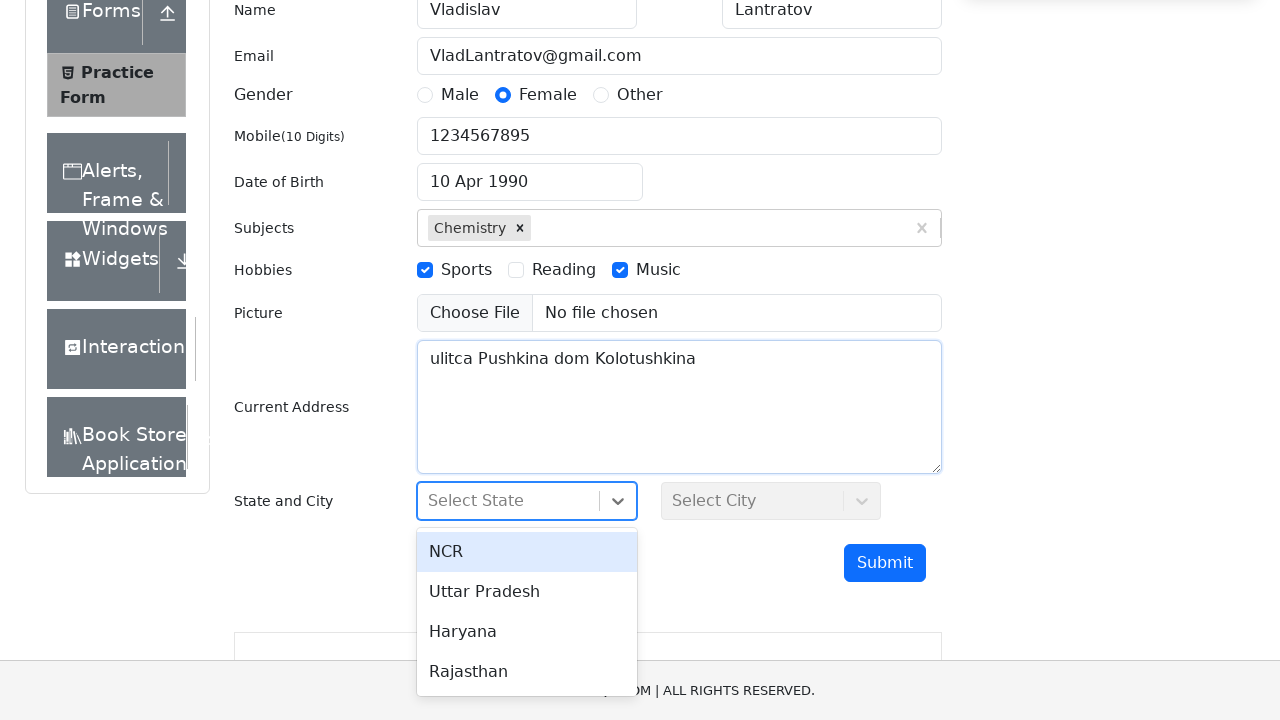

State dropdown options loaded
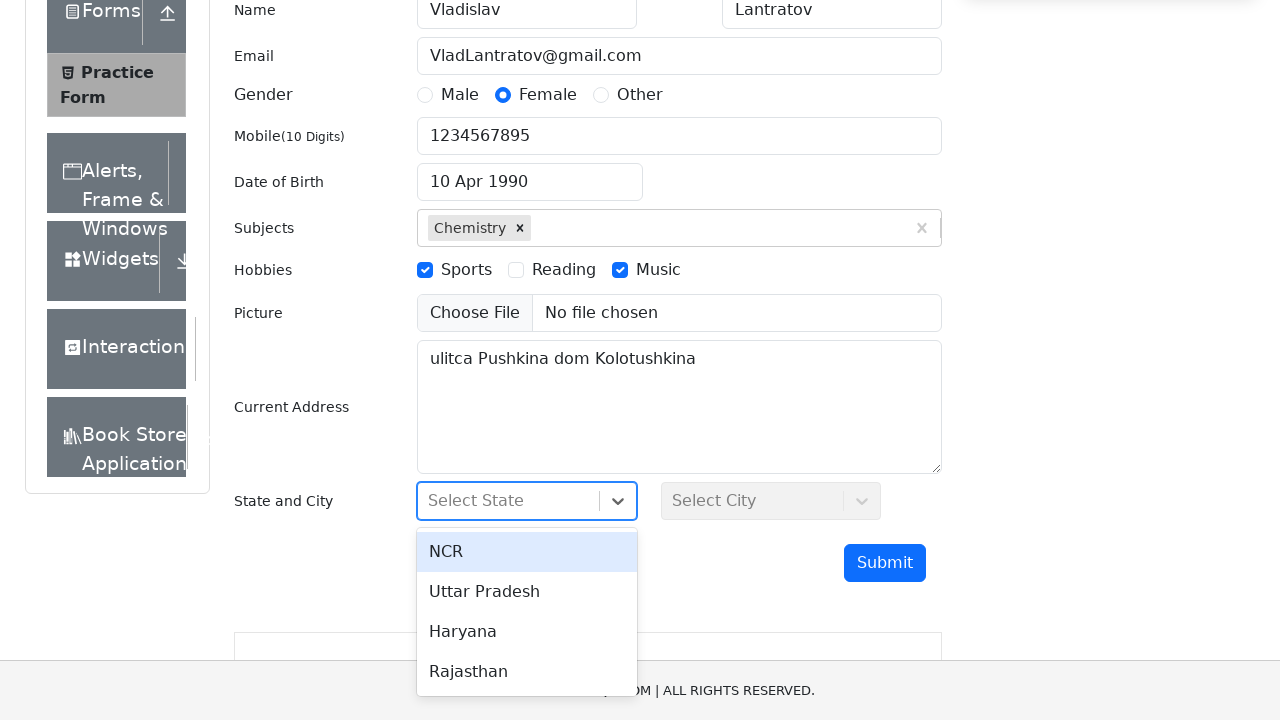

Selected state from dropdown (NCR) at (527, 592) on #react-select-3-option-1
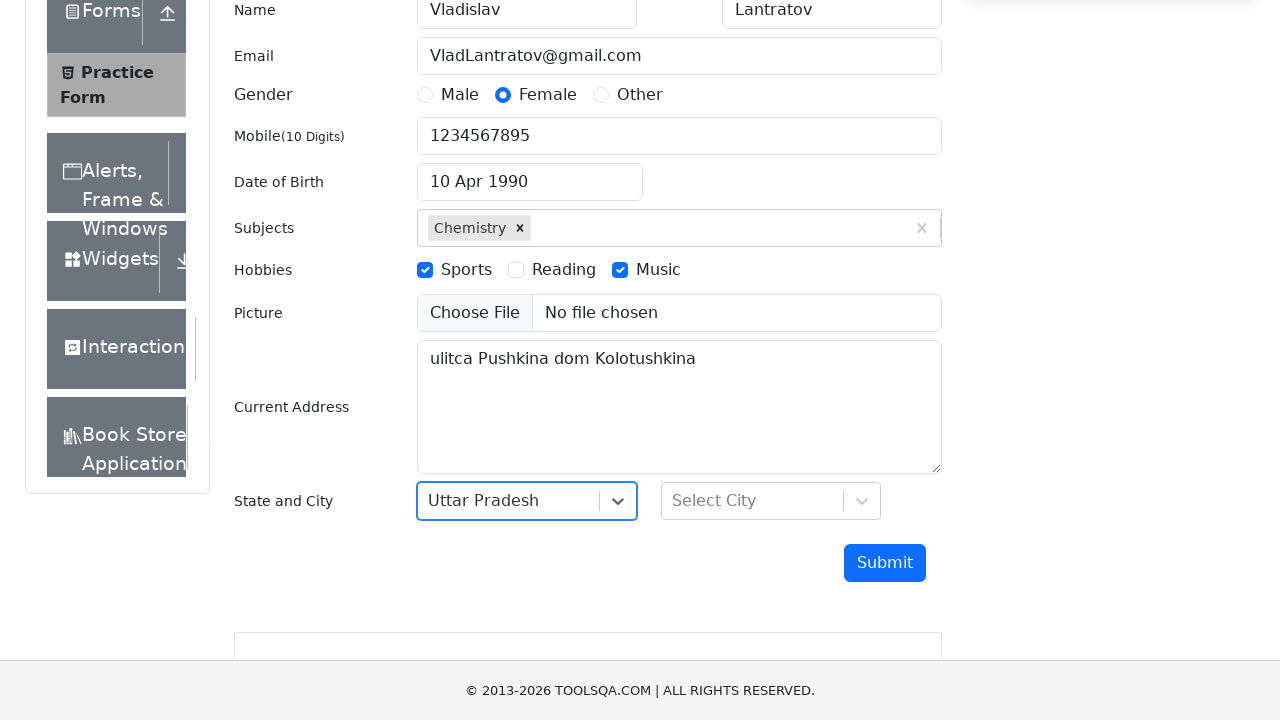

Clicked city dropdown to open options at (771, 501) on #city
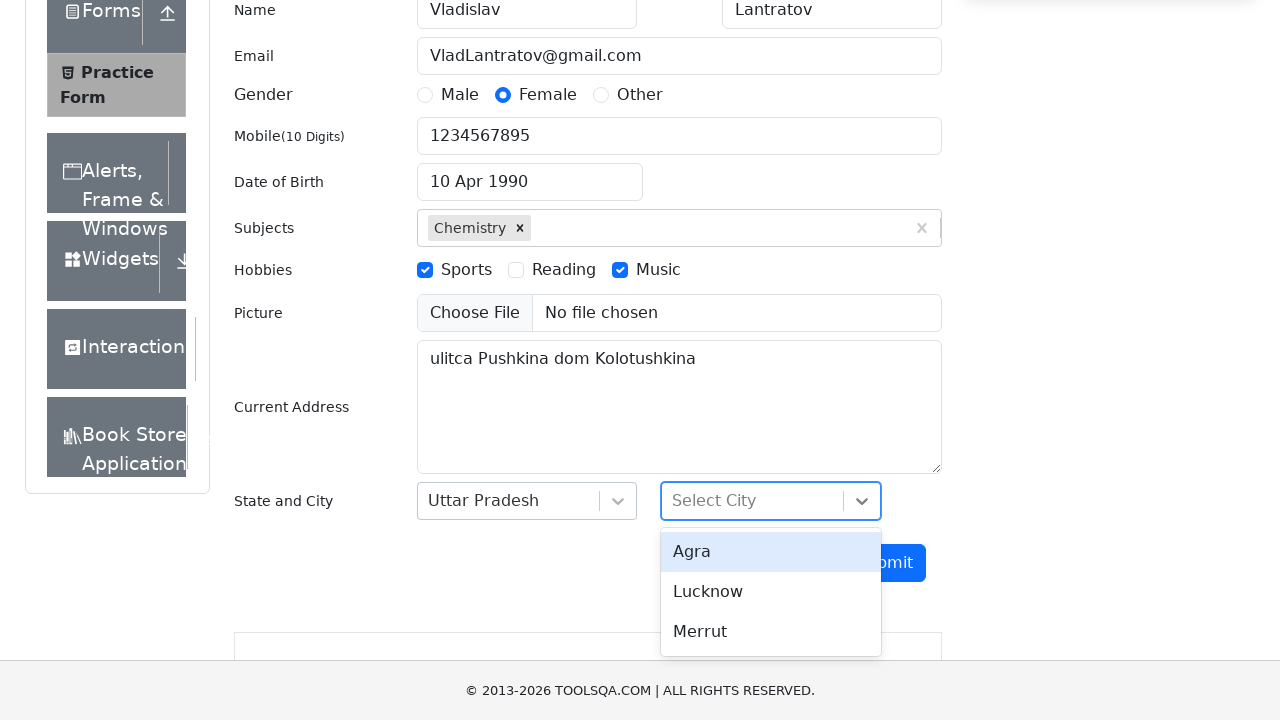

City dropdown options loaded
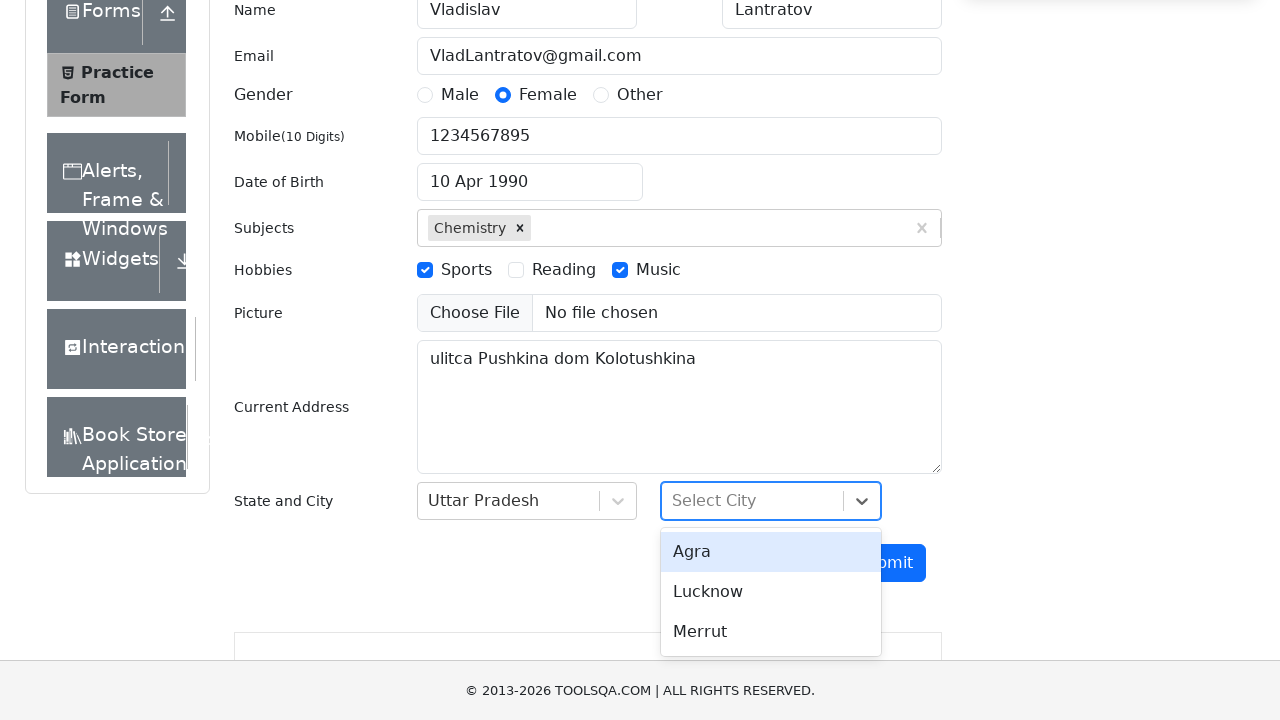

Selected city from dropdown (Delhi) at (771, 592) on #react-select-4-option-1
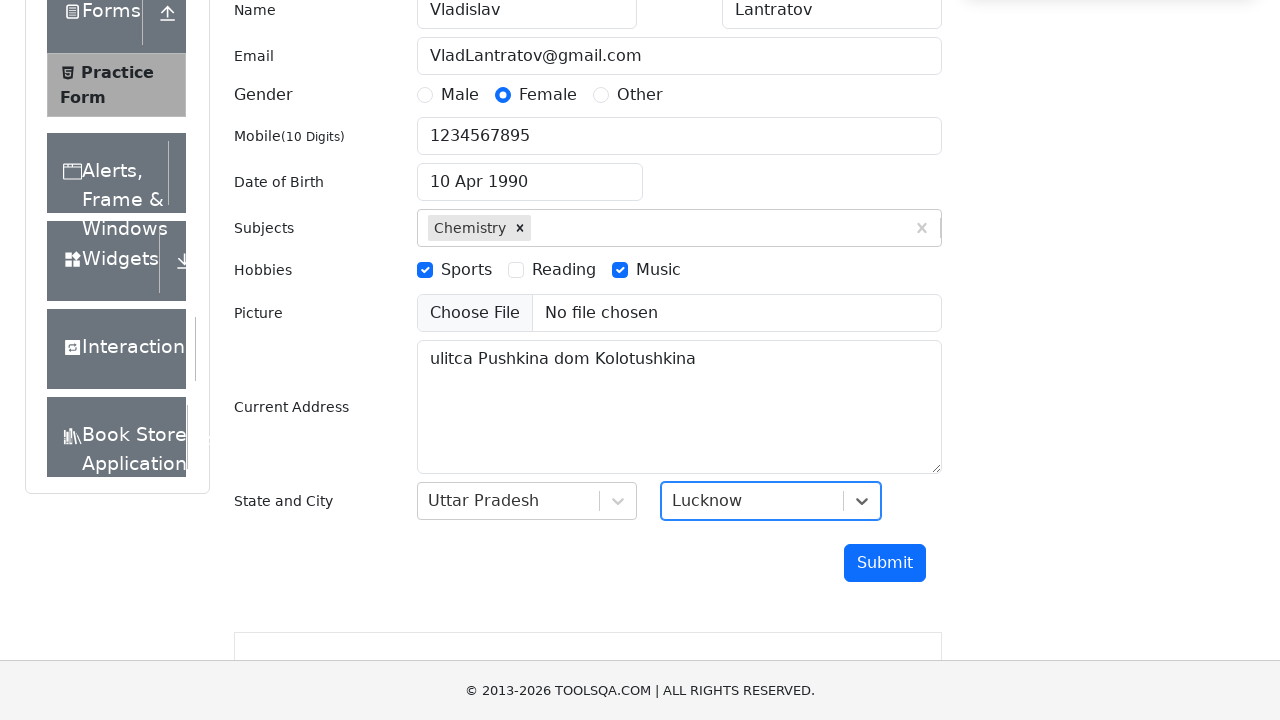

Clicked submit button to submit registration form at (885, 563) on #submit
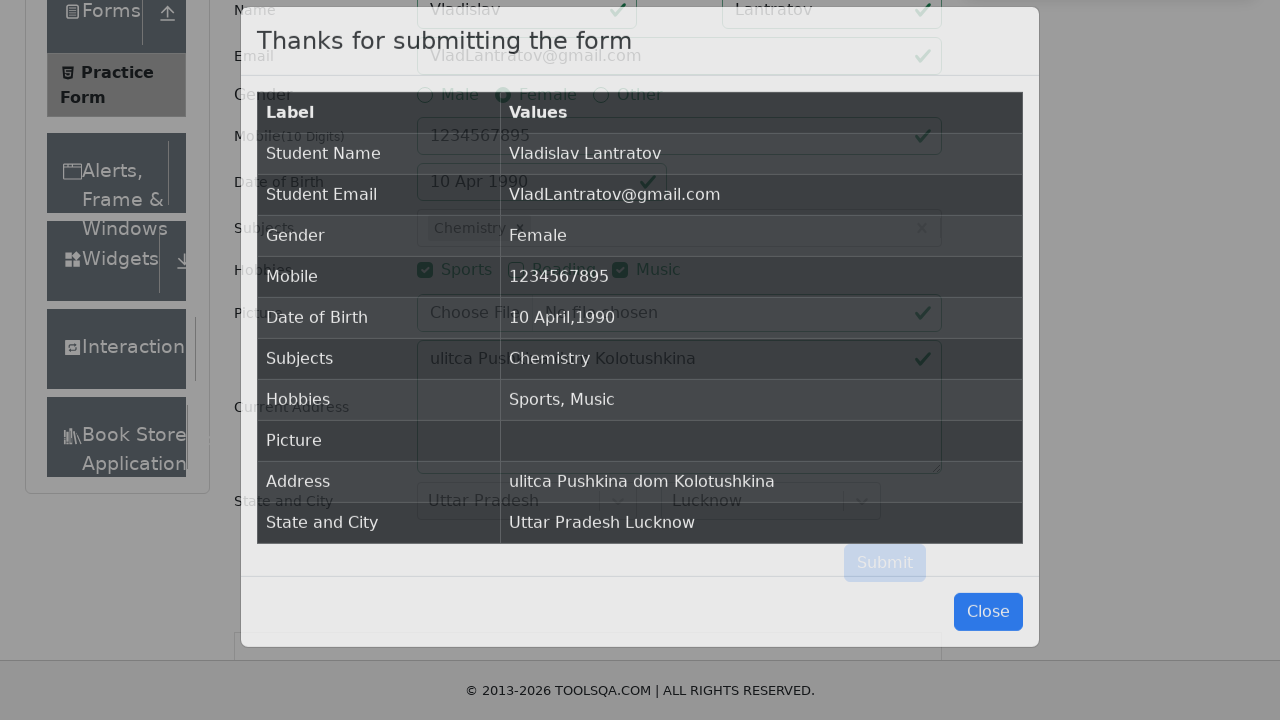

Confirmation modal appeared with submitted data
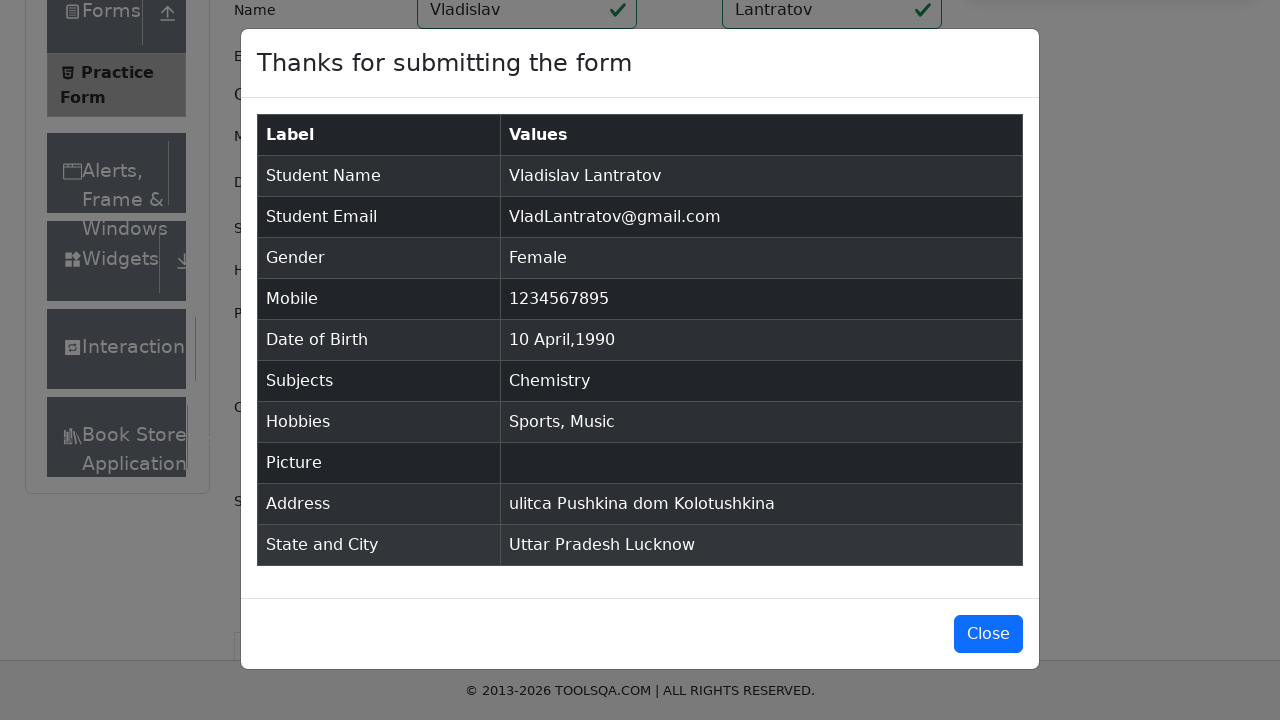

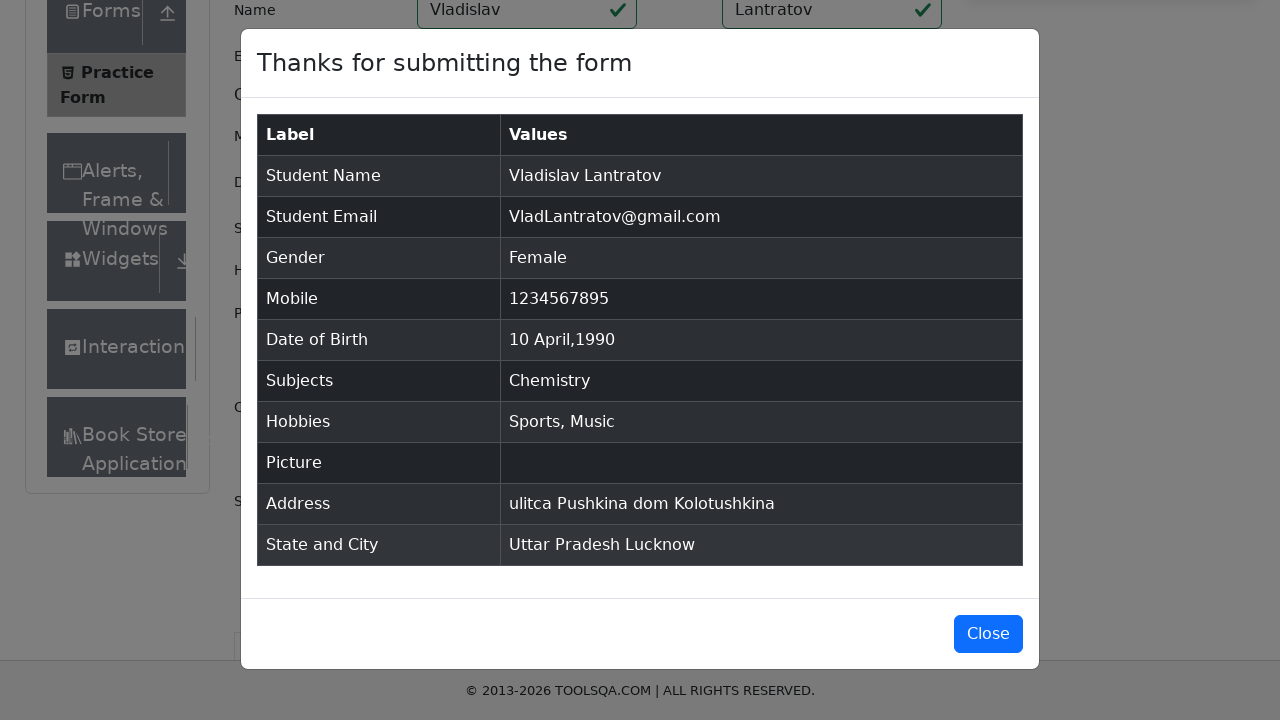